Tests form submission on a practice Angular website by filling out name, email, password fields, selecting a checkbox and radio button, then submitting the form and verifying the success message appears.

Starting URL: https://rahulshettyacademy.com/angularpractice/

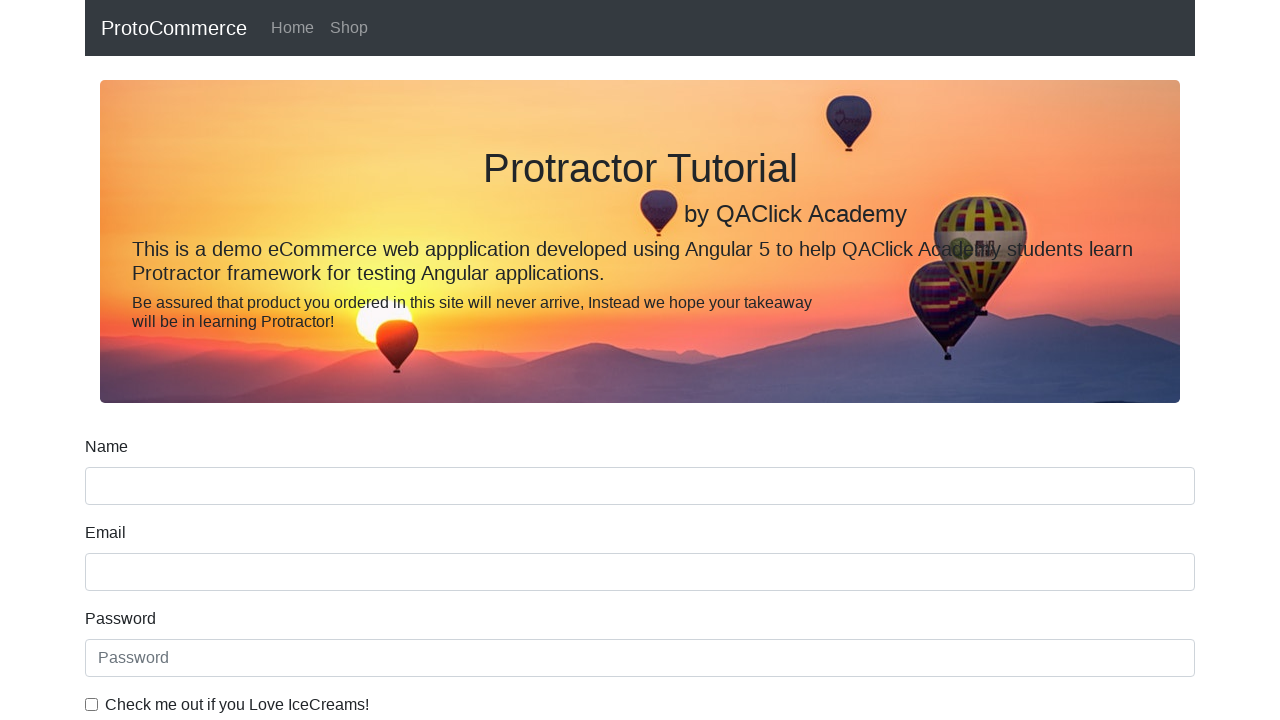

Filled name field with 'ATUL' on input[name='name']
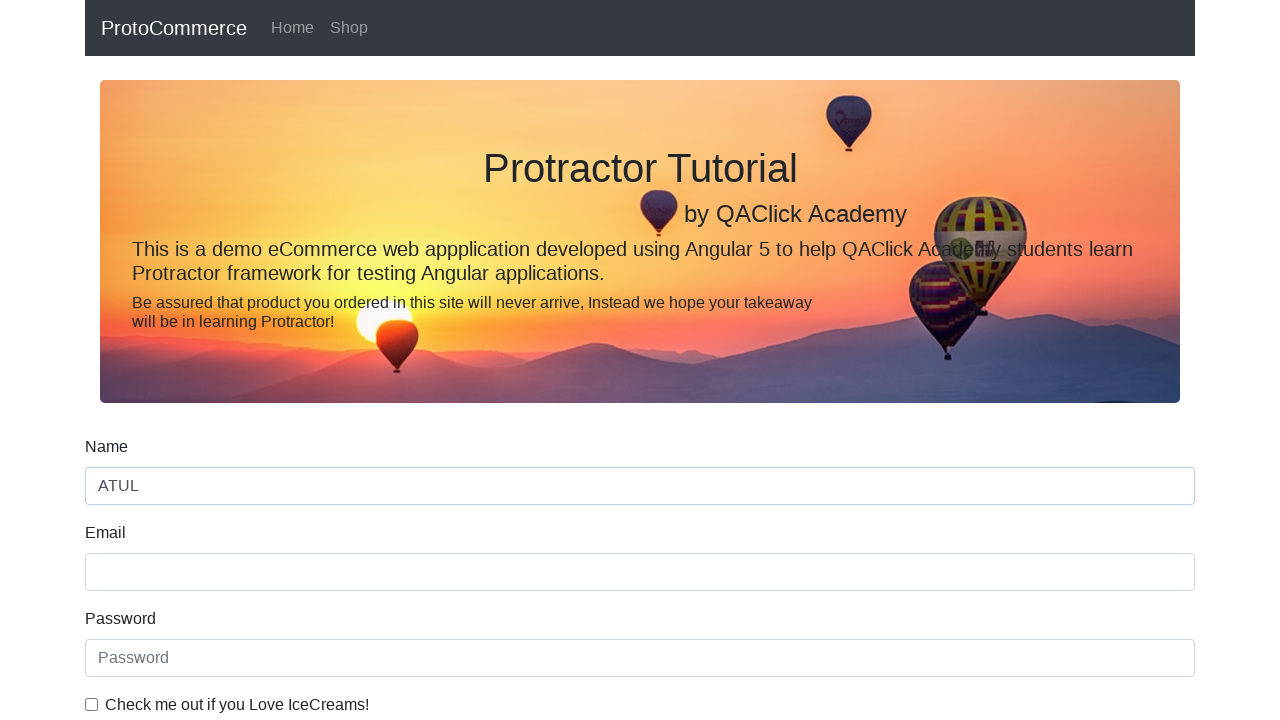

Filled email field with 'ABC@gmail.com' on input[name='email']
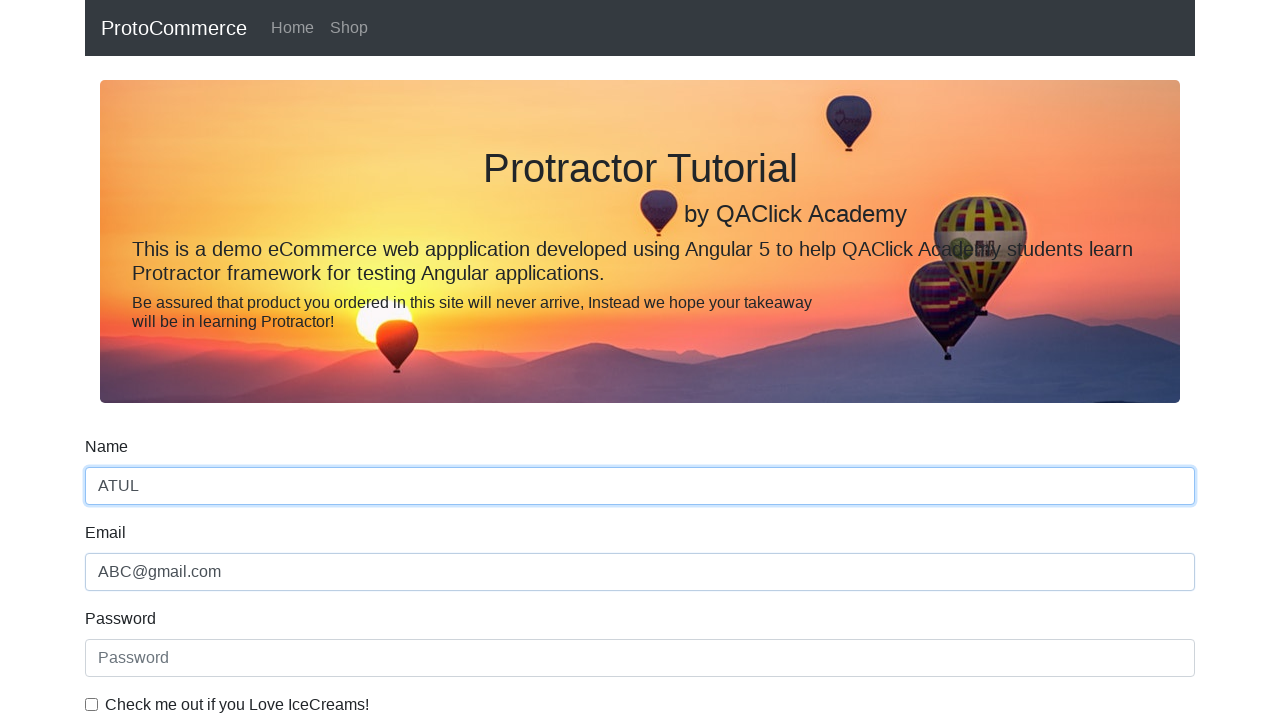

Filled password field with 'ASDFG' on #exampleInputPassword1
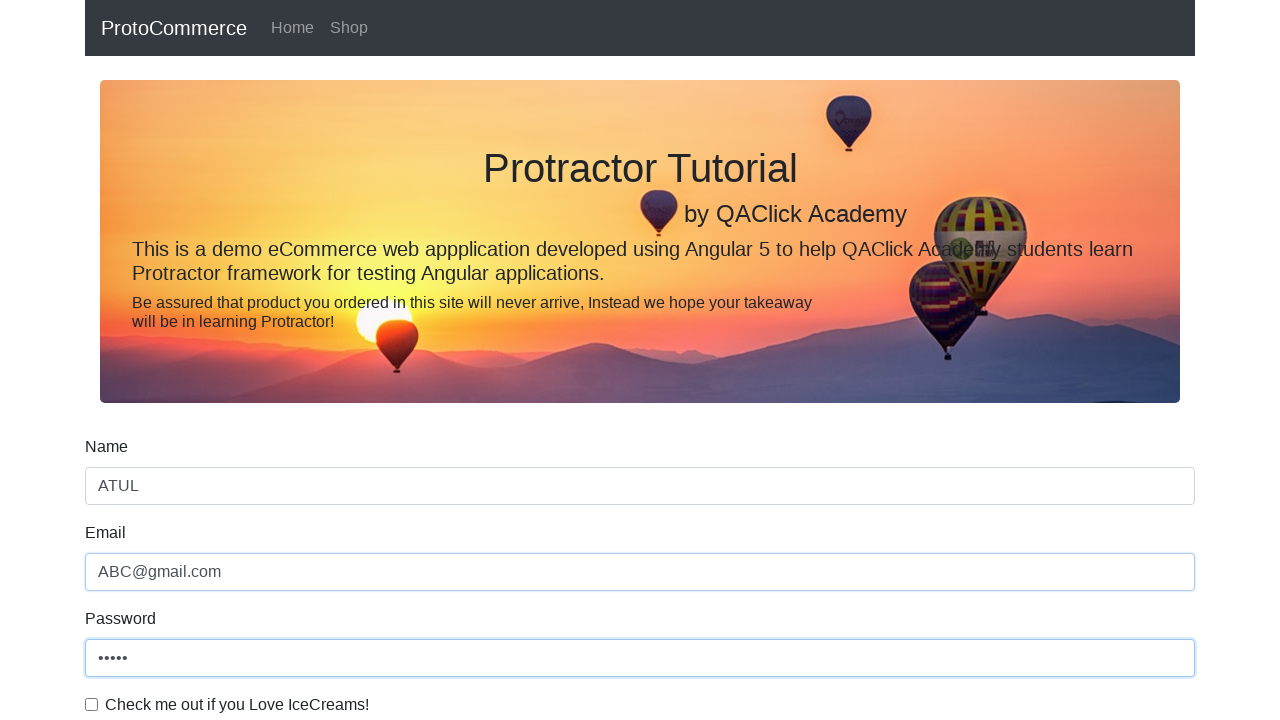

Clicked checkbox to agree to terms at (92, 704) on #exampleCheck1
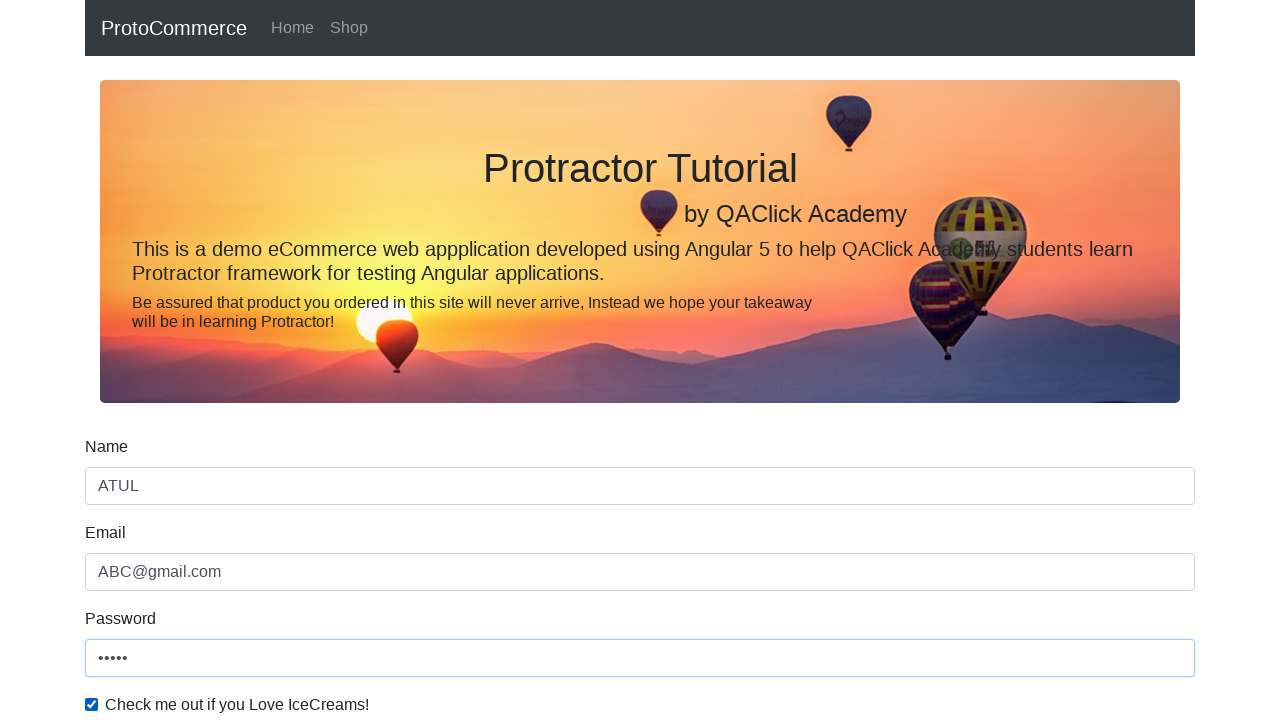

Clicked radio button to select option at (238, 360) on input[name='inlineRadioOptions']
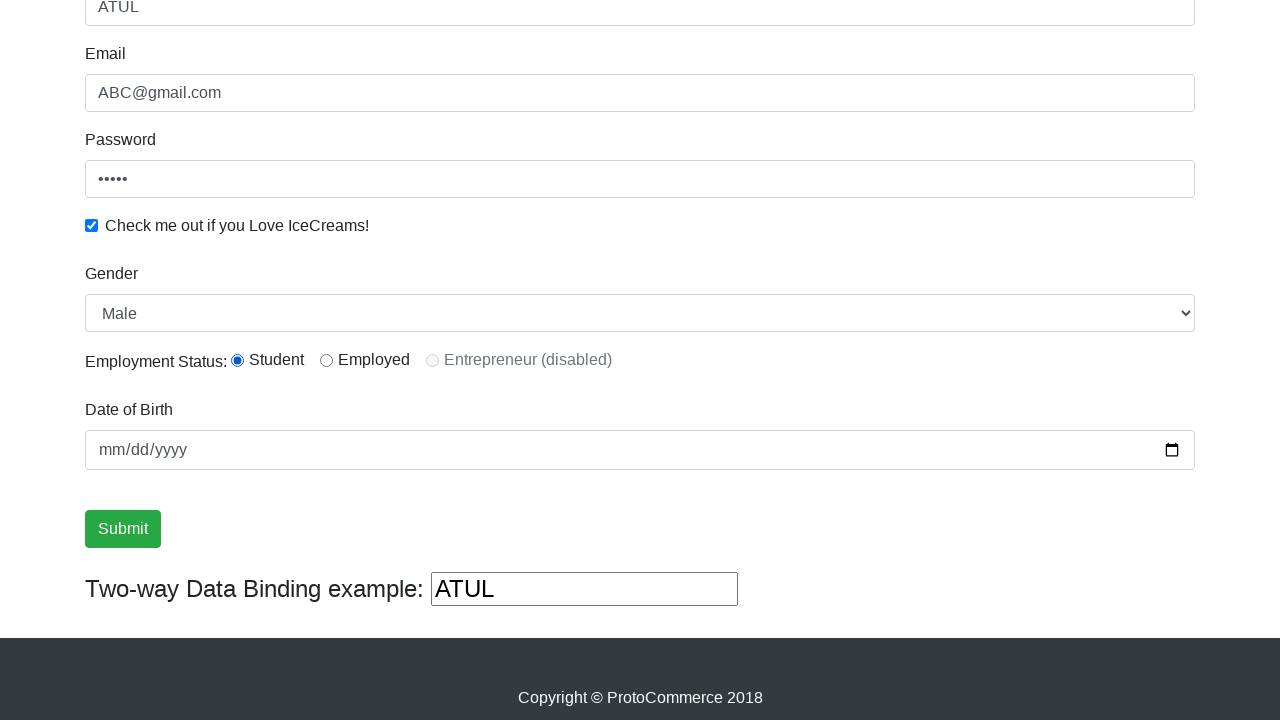

Clicked submit button to submit form at (123, 529) on input[type='submit']
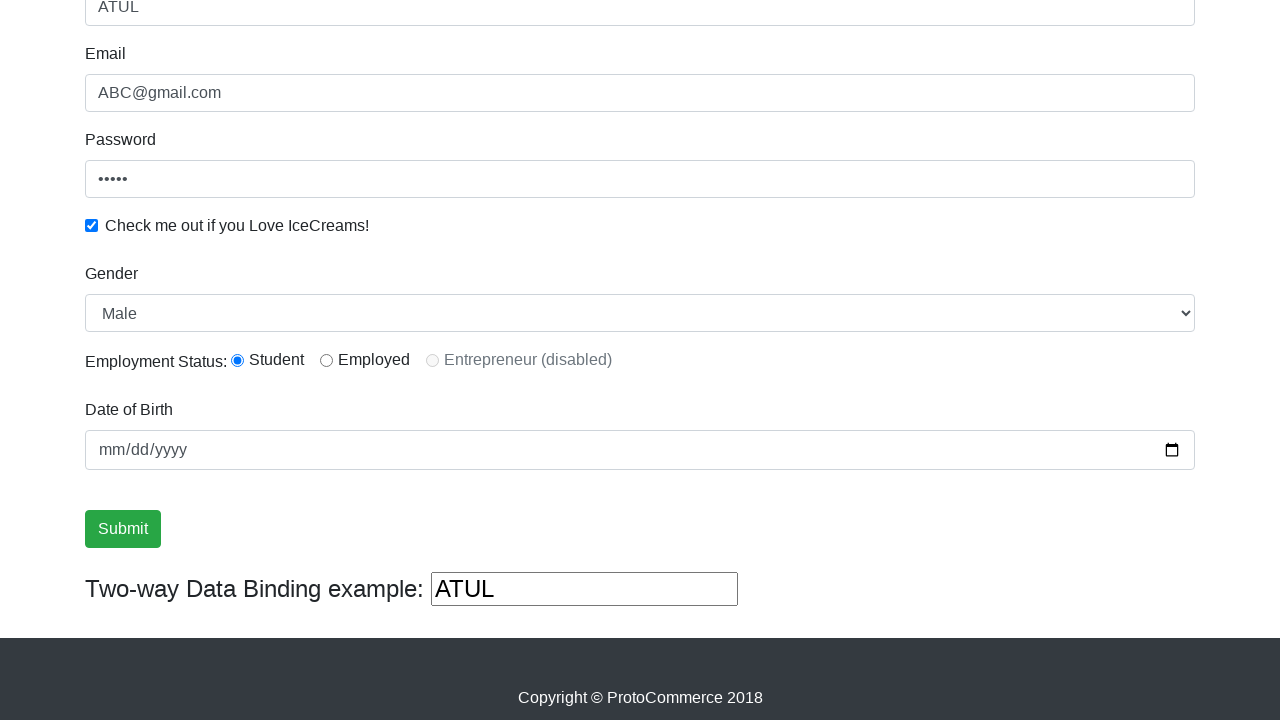

Success message appeared confirming form submission
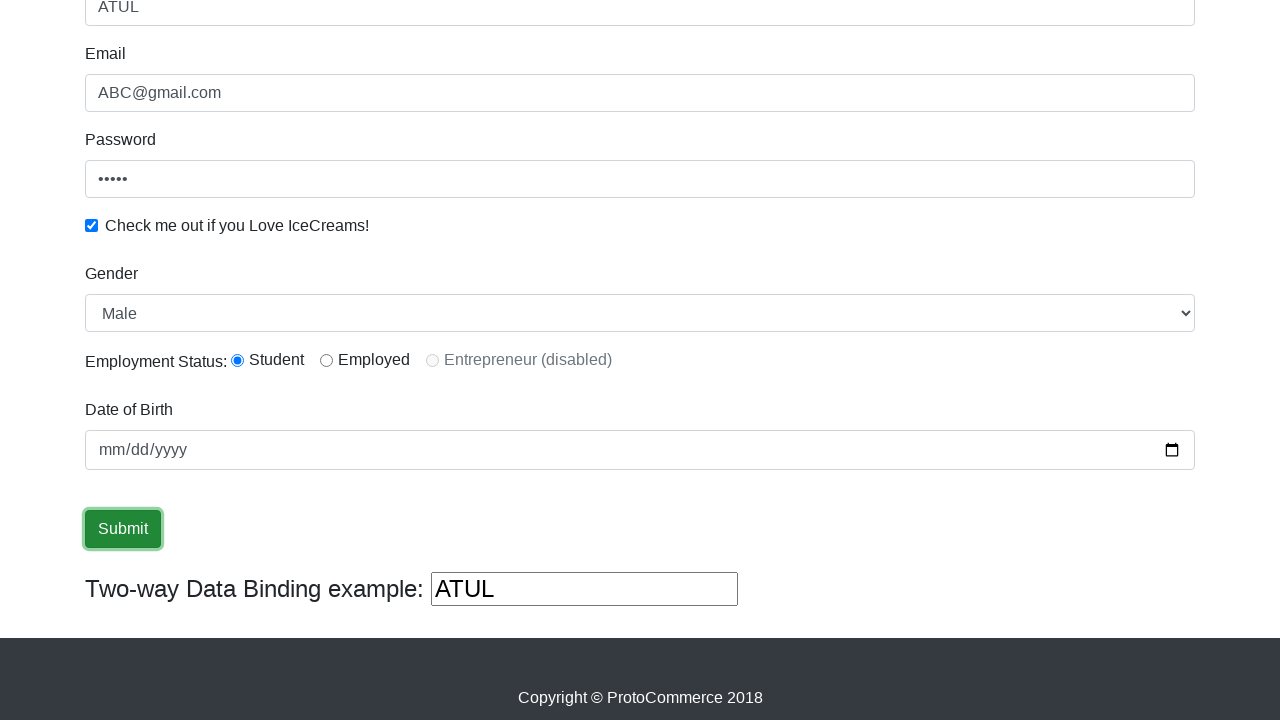

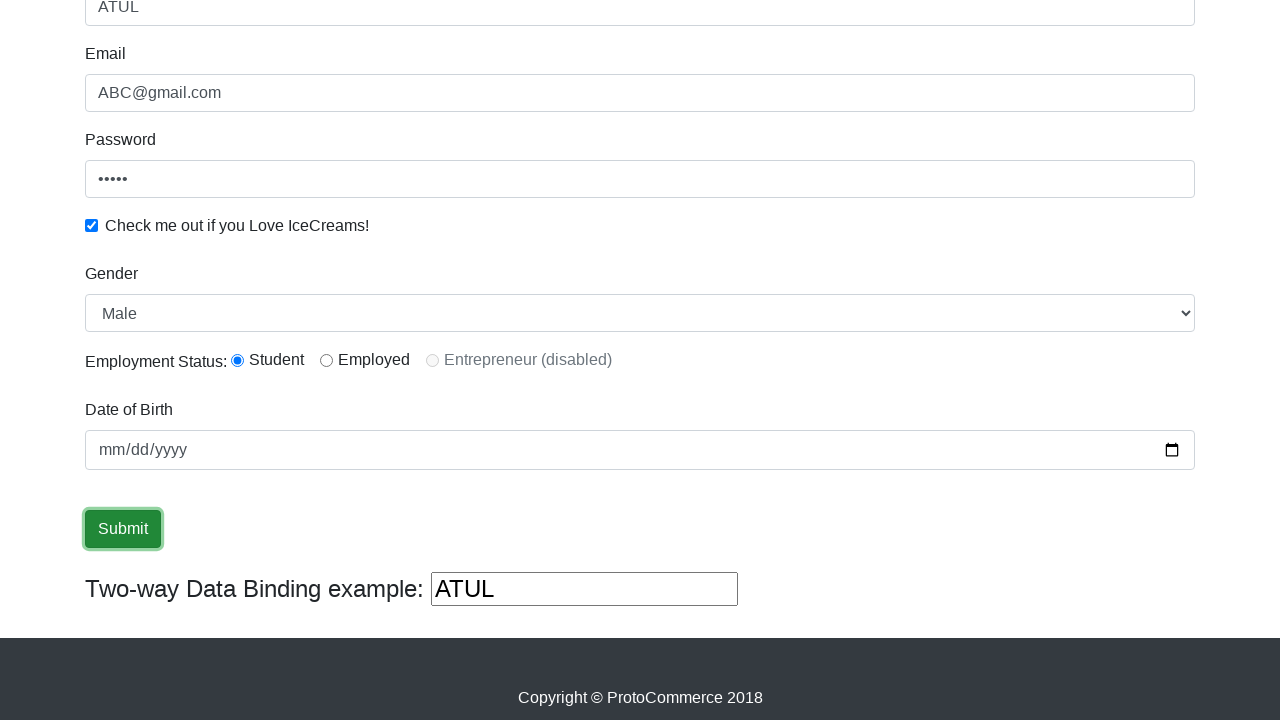